Tests relative locator functionality on the login page by finding input fields relative to the password field and interacting with elements based on their spatial positions

Starting URL: https://www.saucedemo.com/

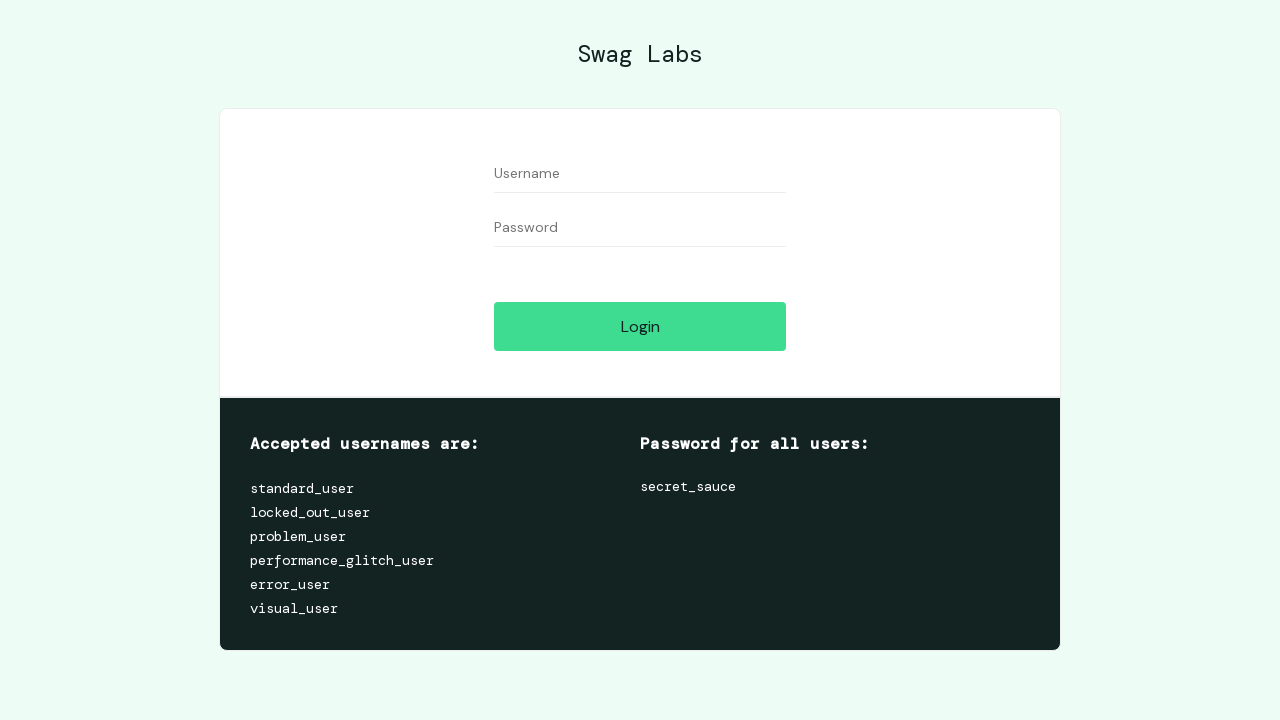

Filled username field with 'above' using relative locator (input above password field) on input#user-name
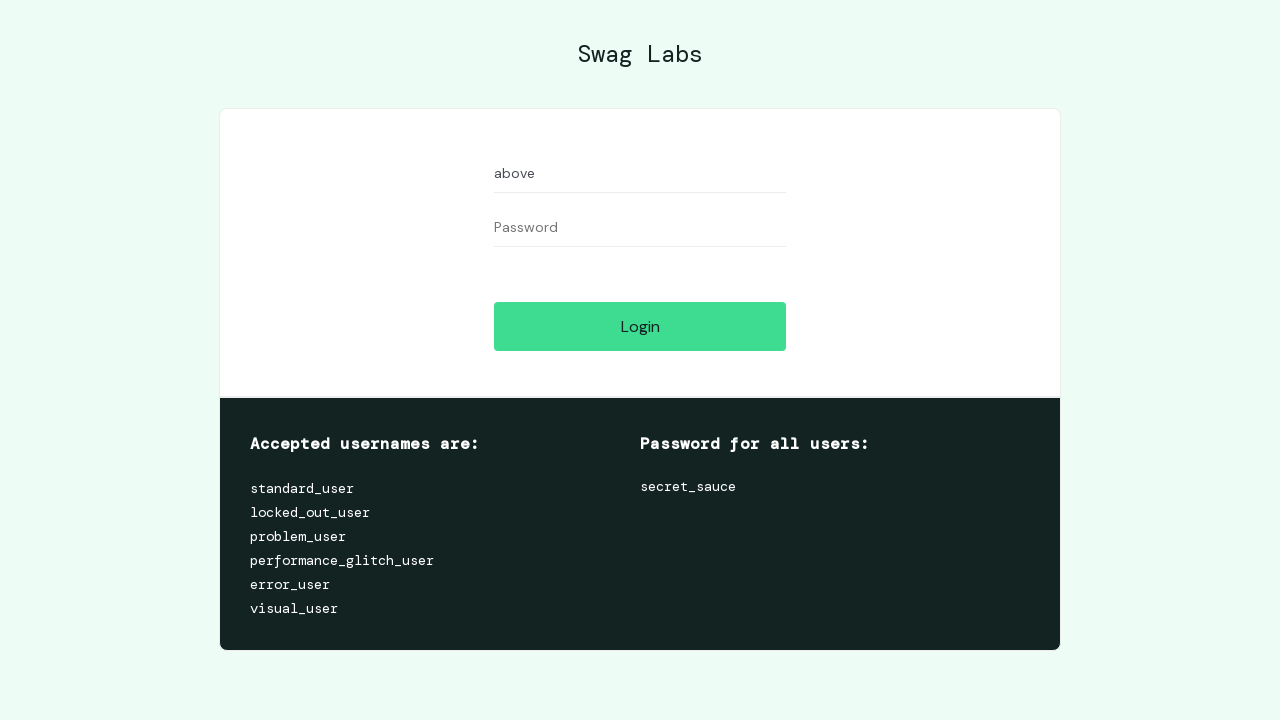

Clicked login button located below the password field at (640, 326) on input#login-button
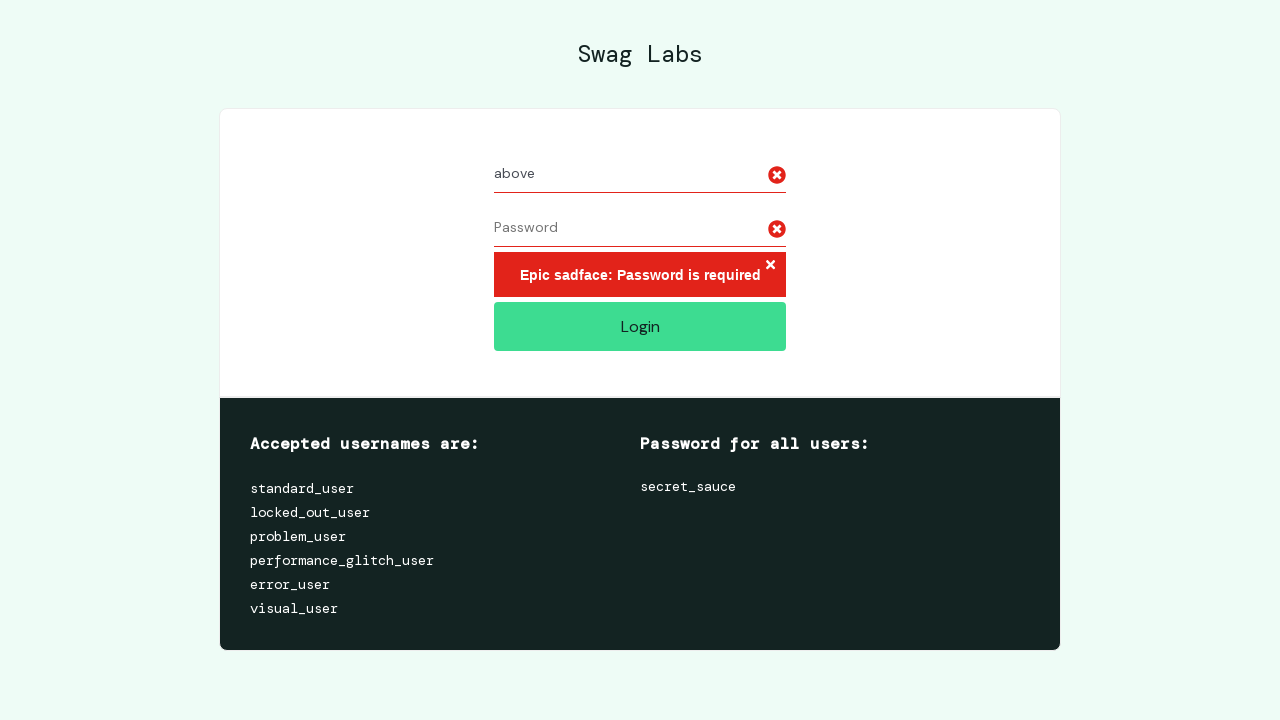

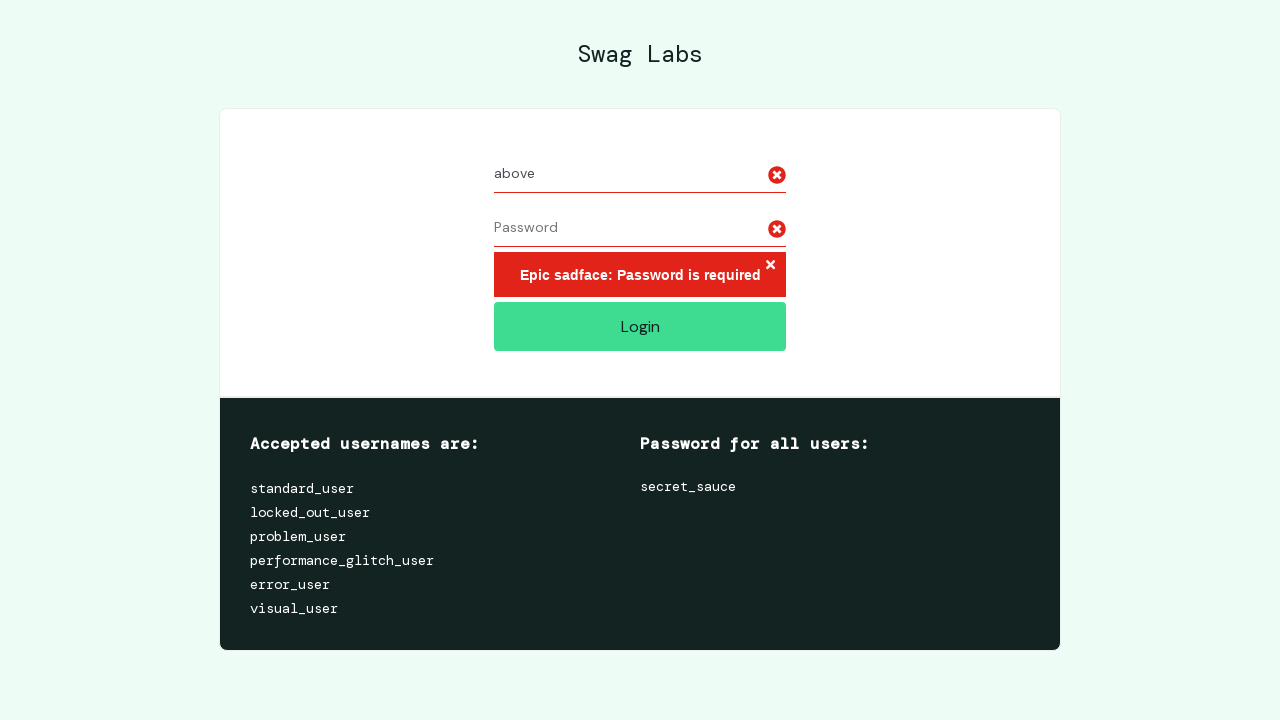